Tests that clicking the Due column header twice sorts the table data in descending order

Starting URL: http://the-internet.herokuapp.com/tables

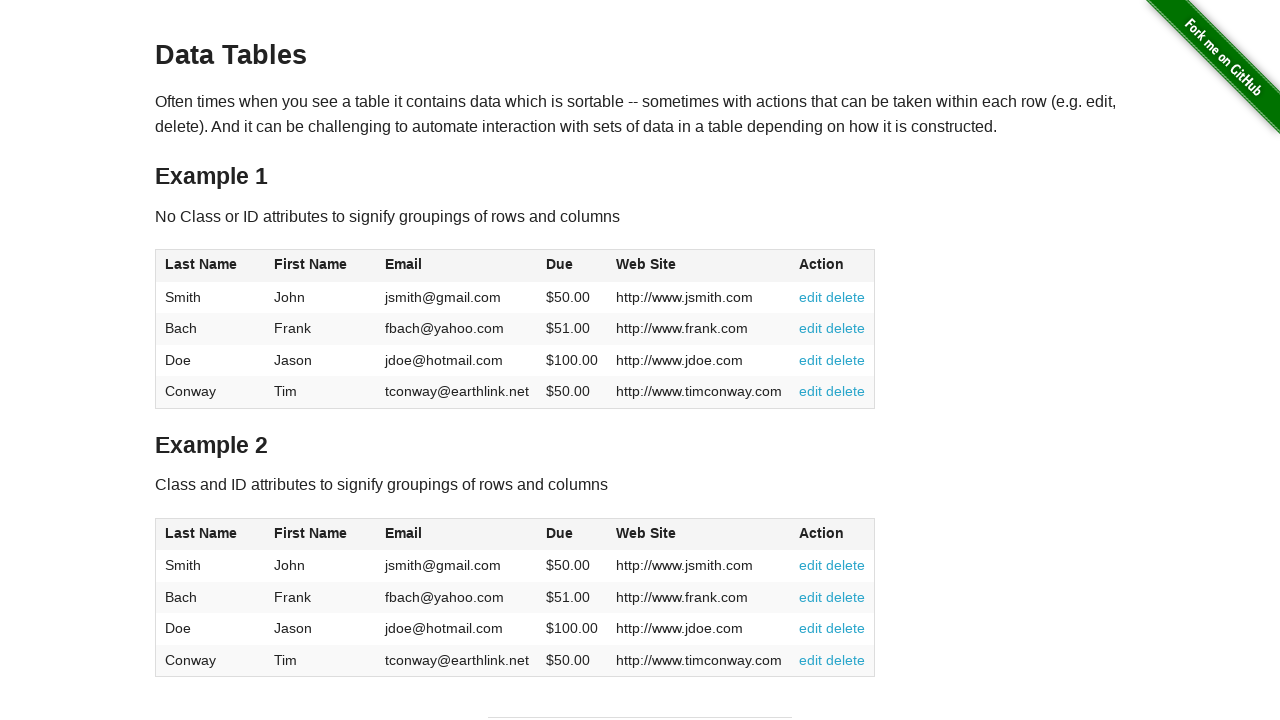

Clicked Due column header (first click) at (572, 266) on #table1 thead tr th:nth-of-type(4)
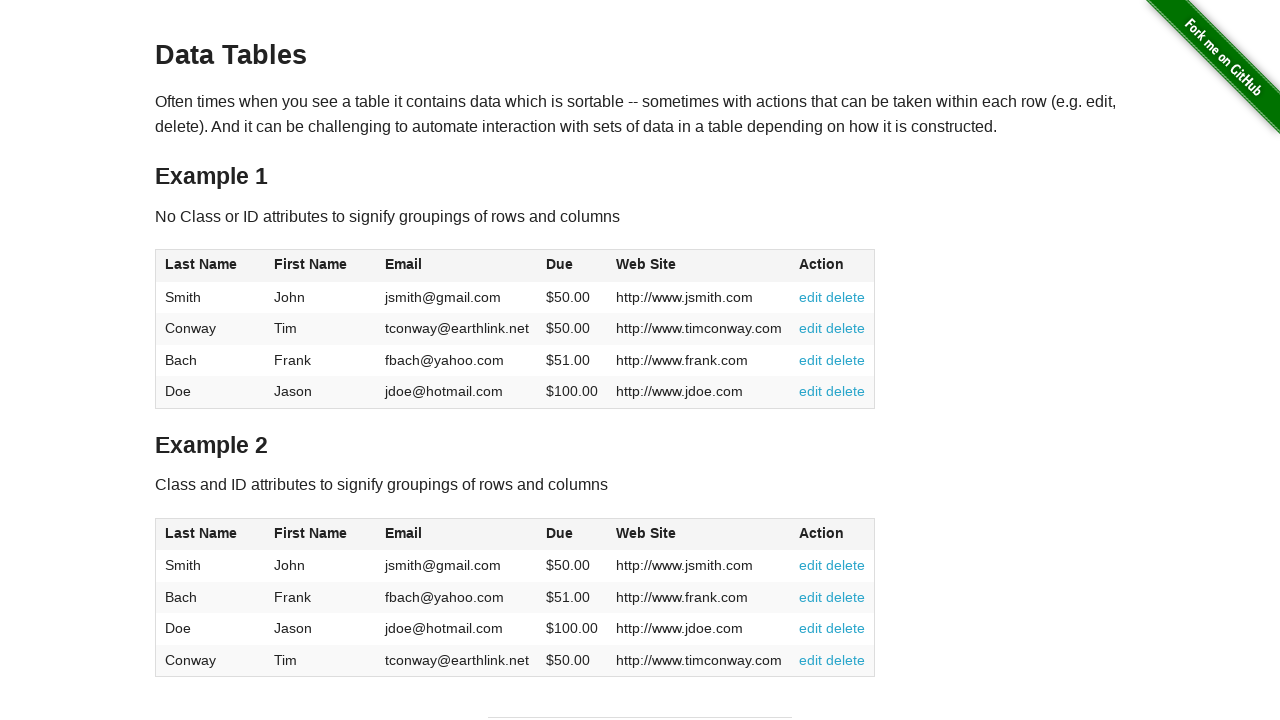

Clicked Due column header (second click) to sort descending at (572, 266) on #table1 thead tr th:nth-of-type(4)
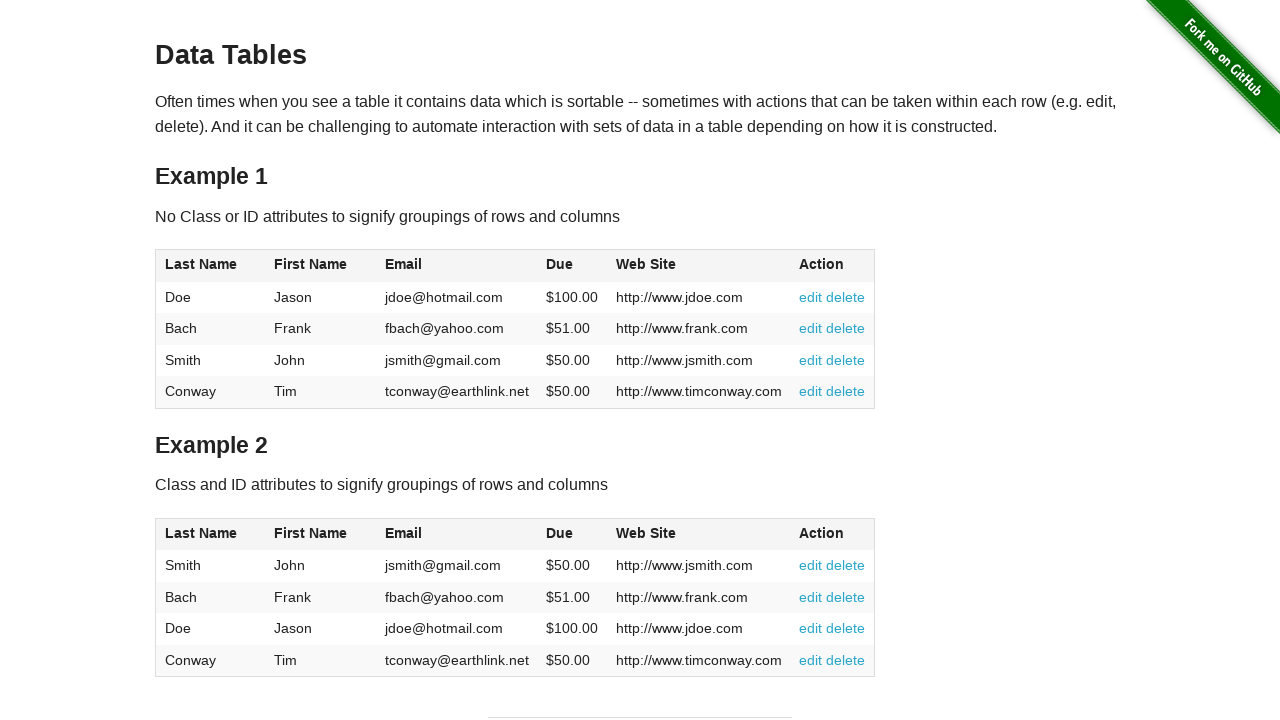

Waited for table data to load with descending sort applied
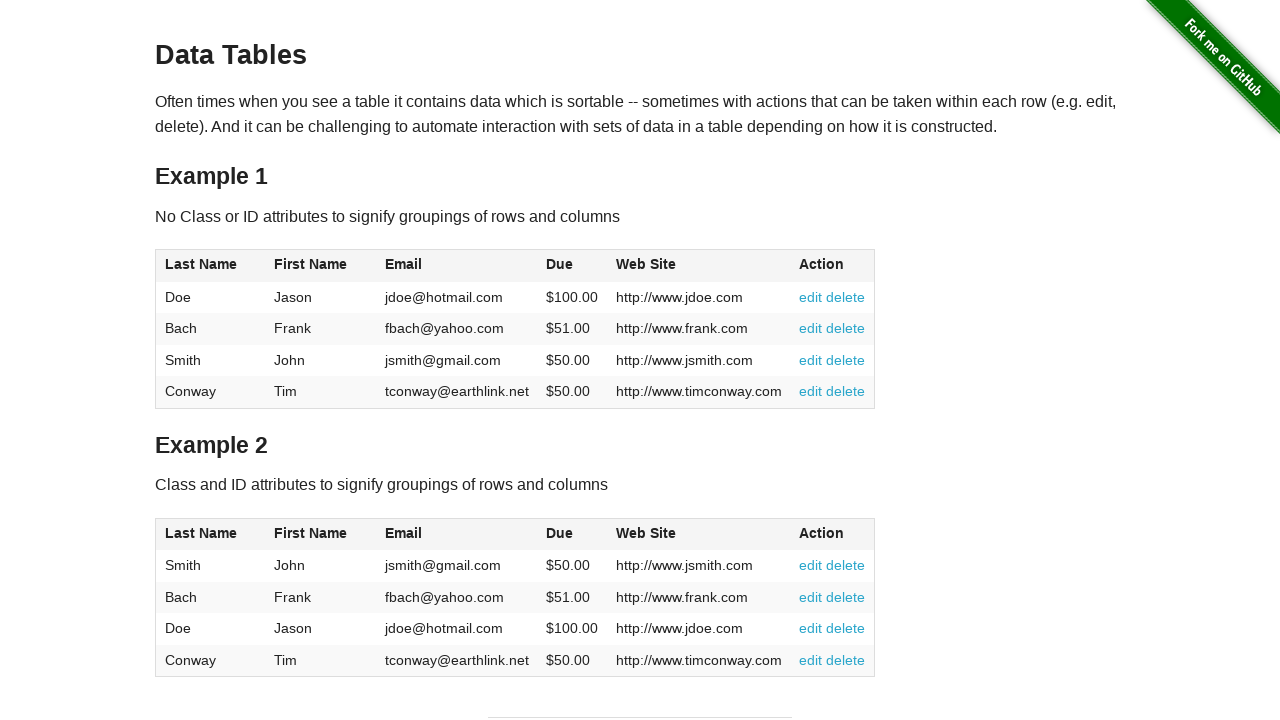

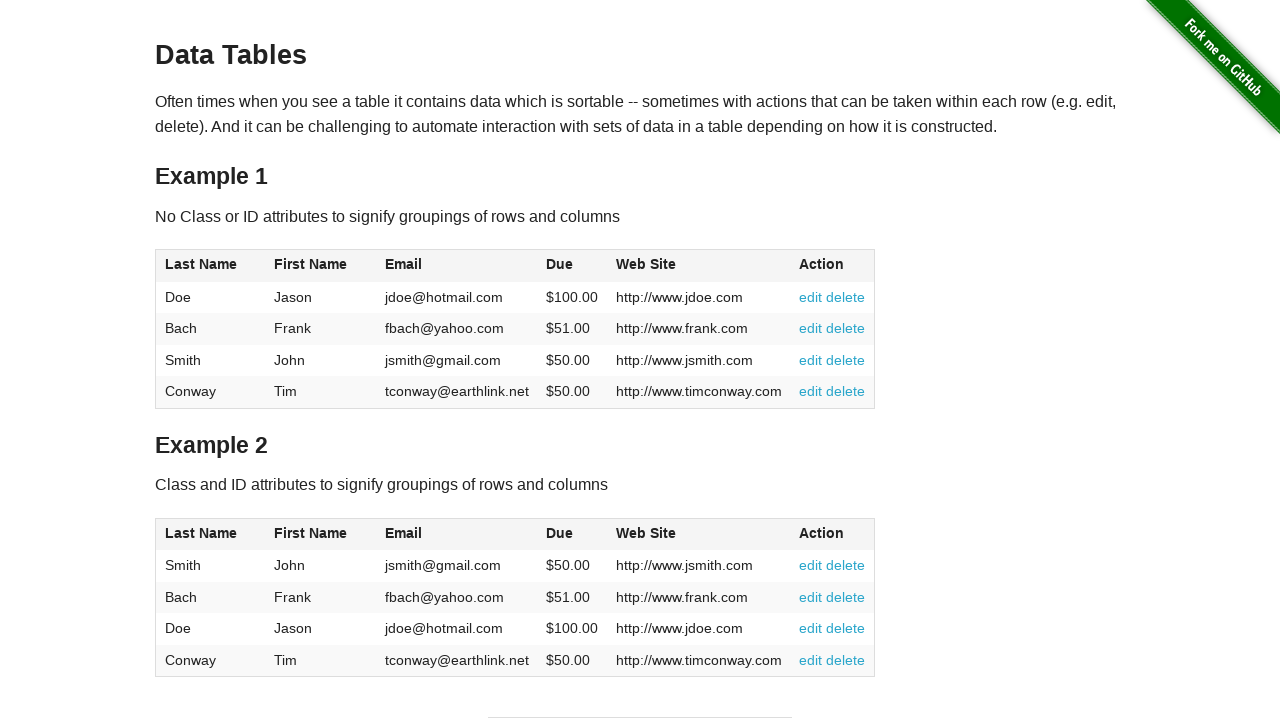